Completes a full shopping flow including adding products, adjusting quantities, and finalizing the checkout

Starting URL: https://shopcart-challenge.4all.com/

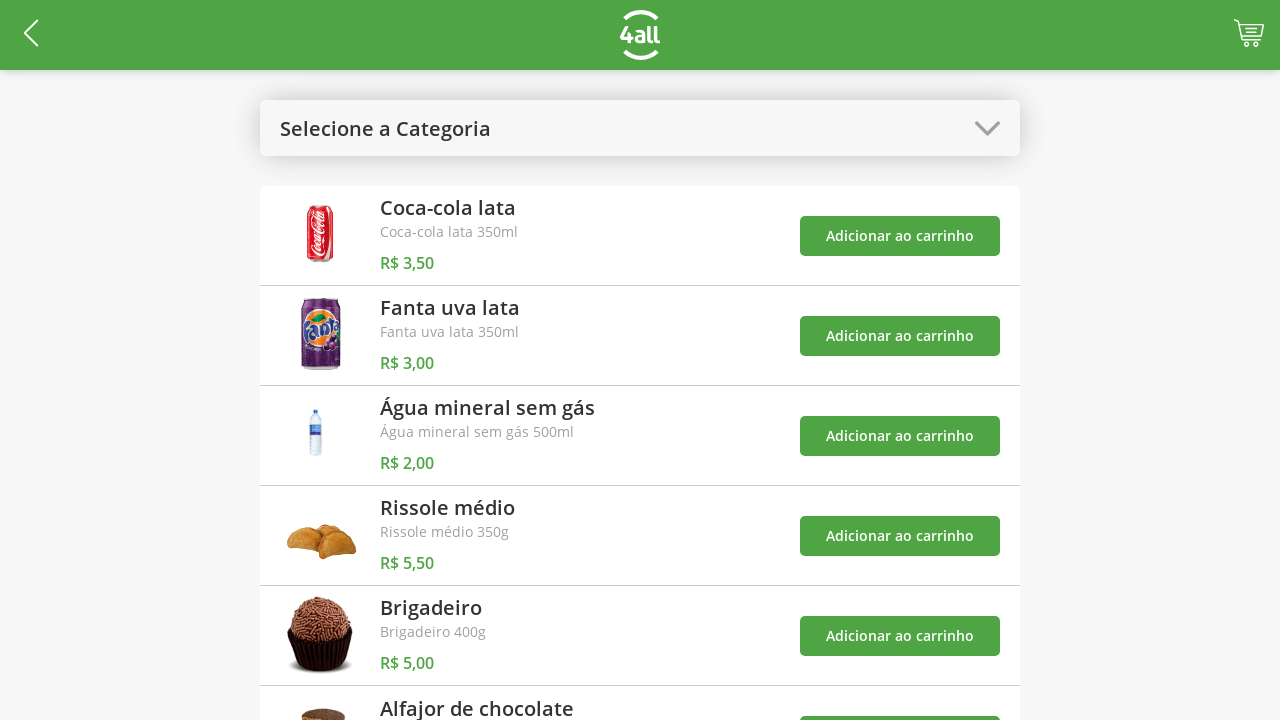

Opened categories menu at (640, 128) on #open-categories-btn
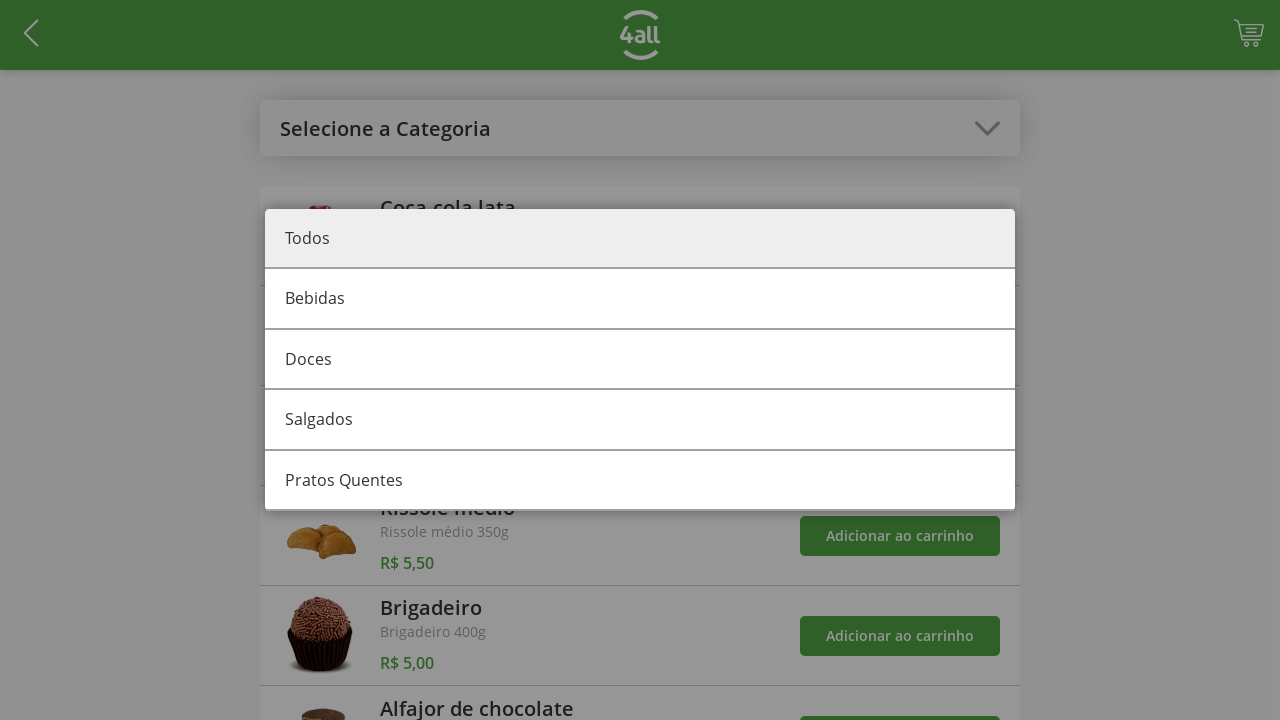

Selected sweets category at (640, 360) on #category-1
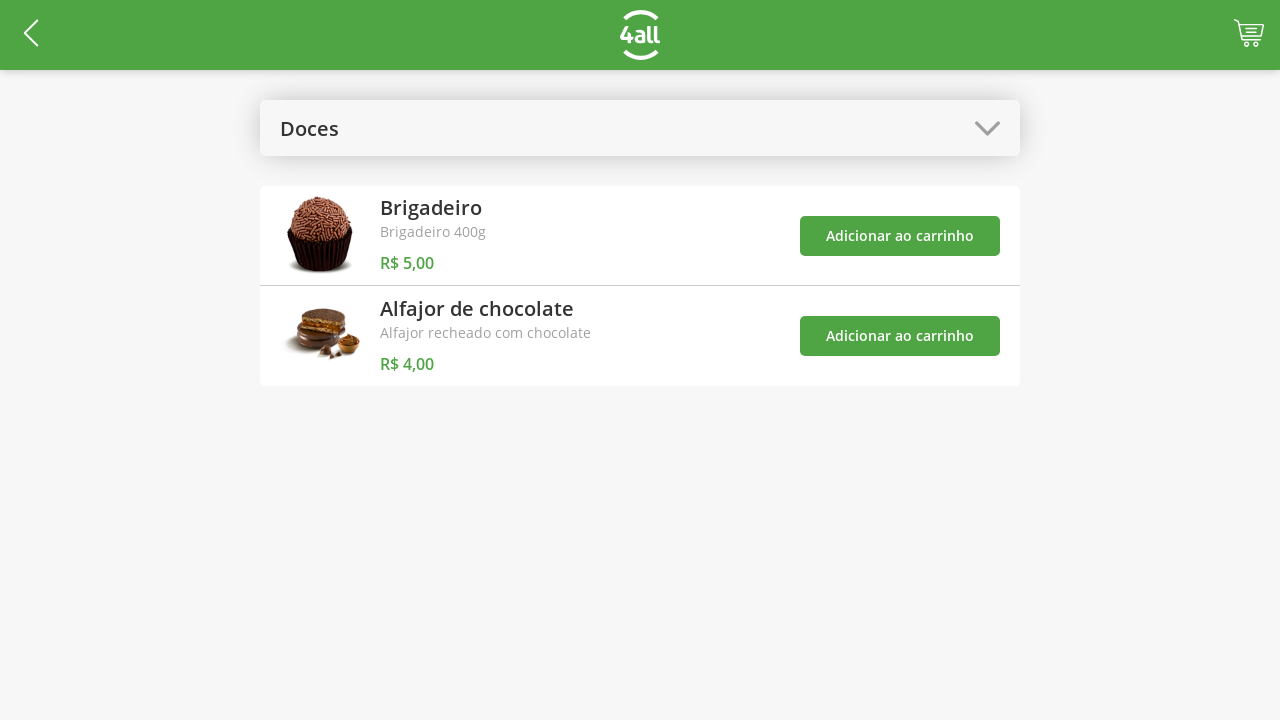

Added product 4 to cart at (900, 236) on #add-product-4-btn
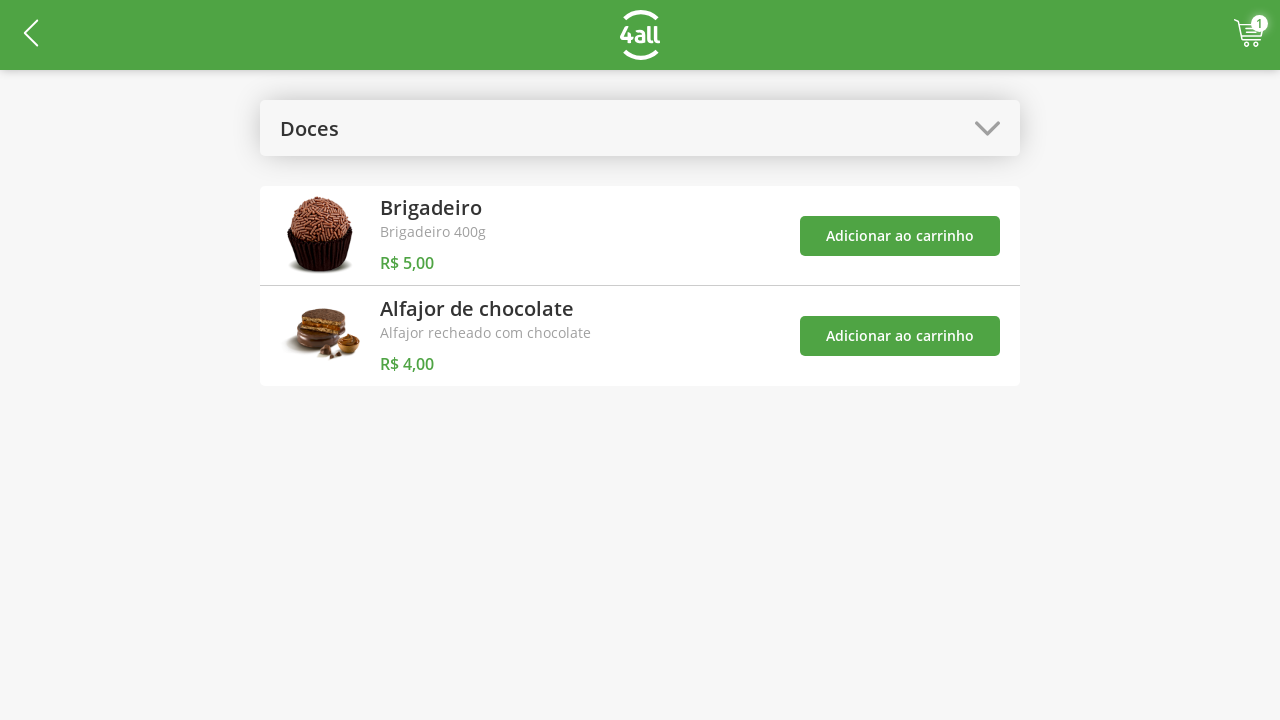

Added product 5 to cart at (900, 336) on #add-product-5-btn
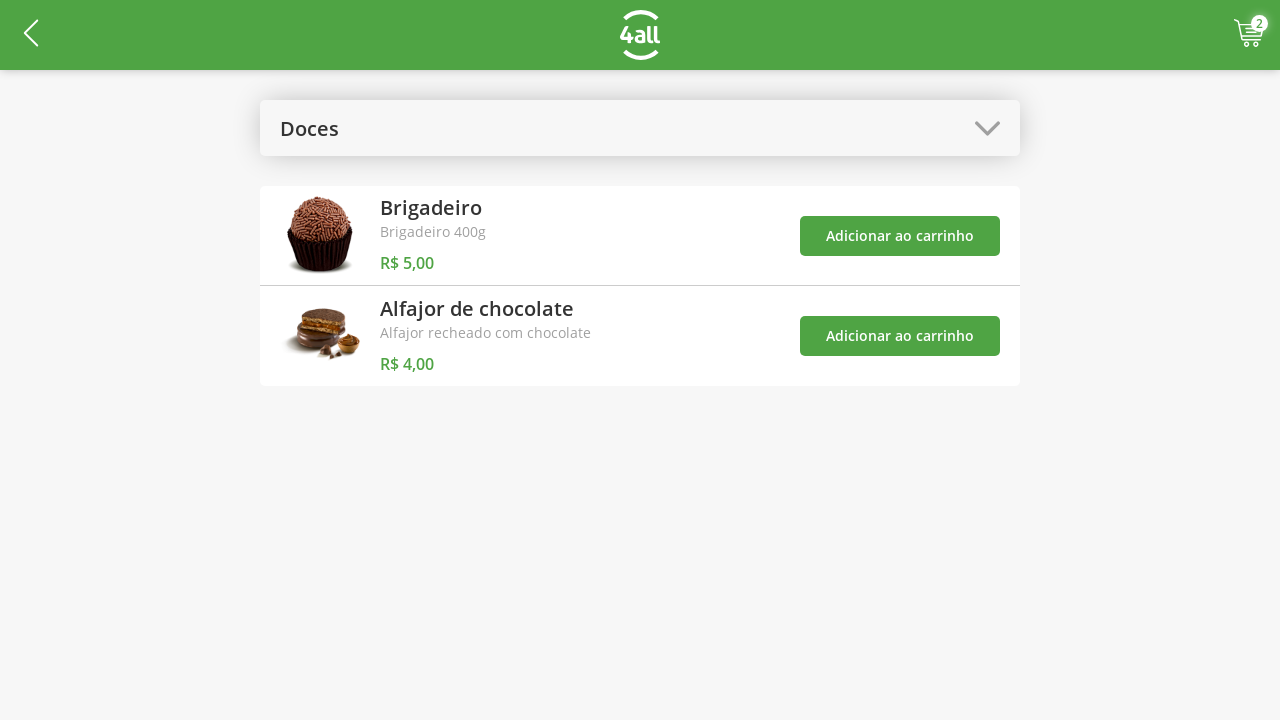

Opened categories menu again at (640, 128) on #open-categories-btn
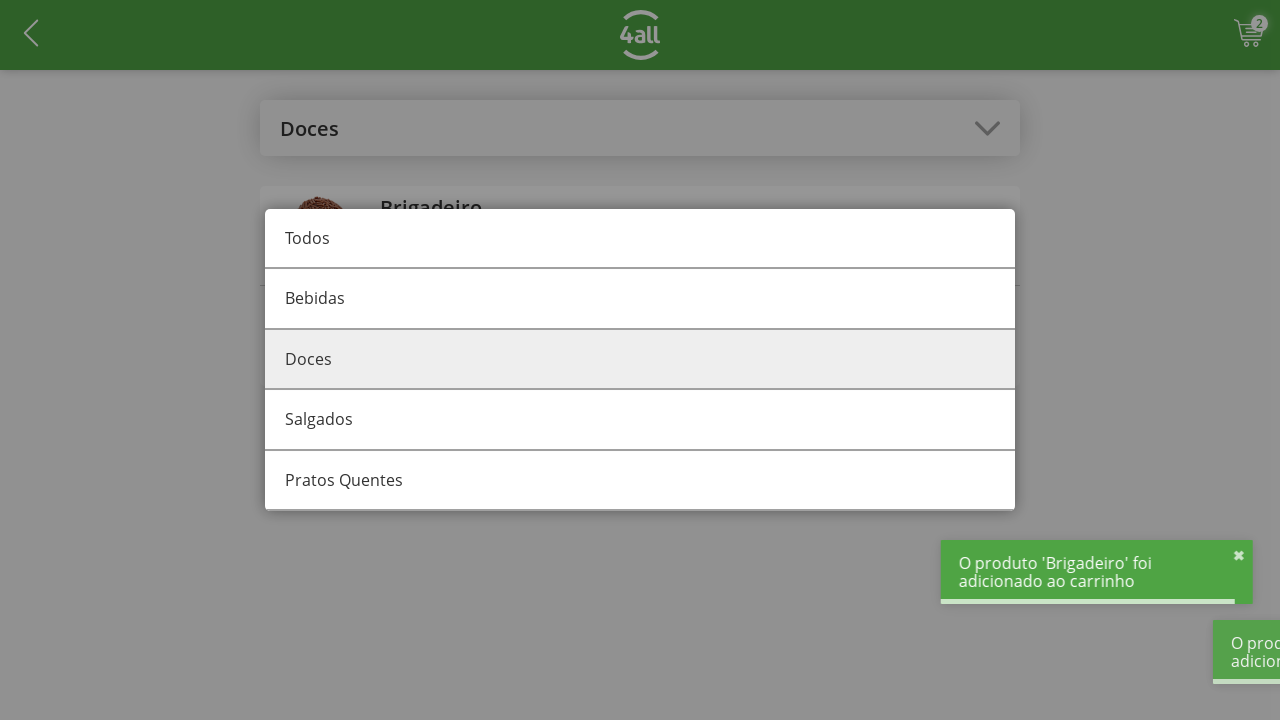

Selected all categories at (640, 239) on #category-all
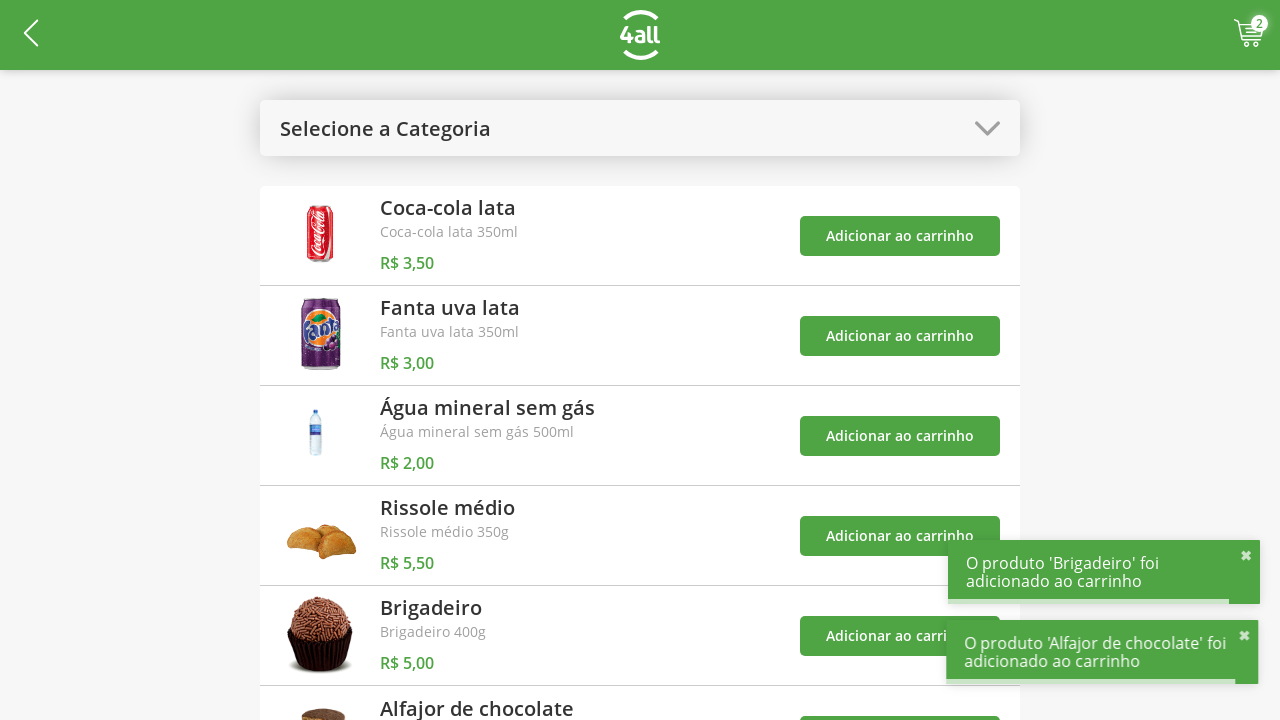

Opened shopping cart at (1249, 35) on #cart-btn
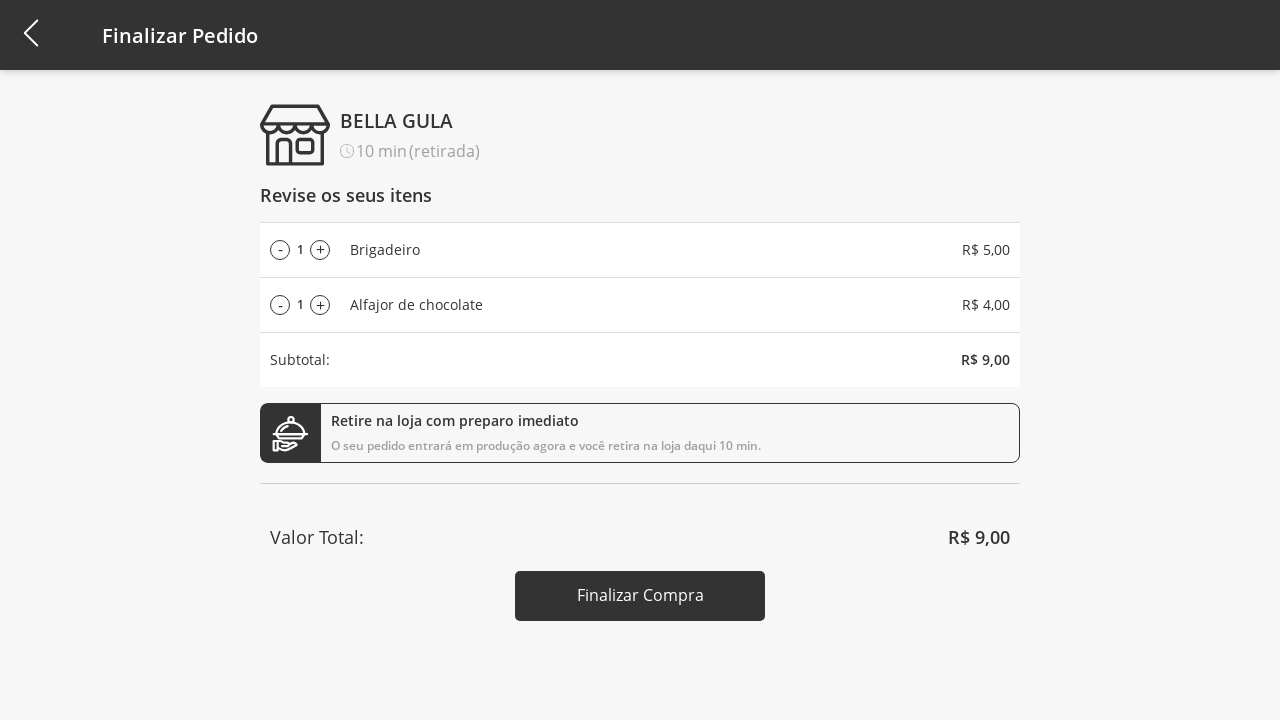

Increased product 4 quantity (click 1 of 5) at (320, 250) on #add-product-4-qtd
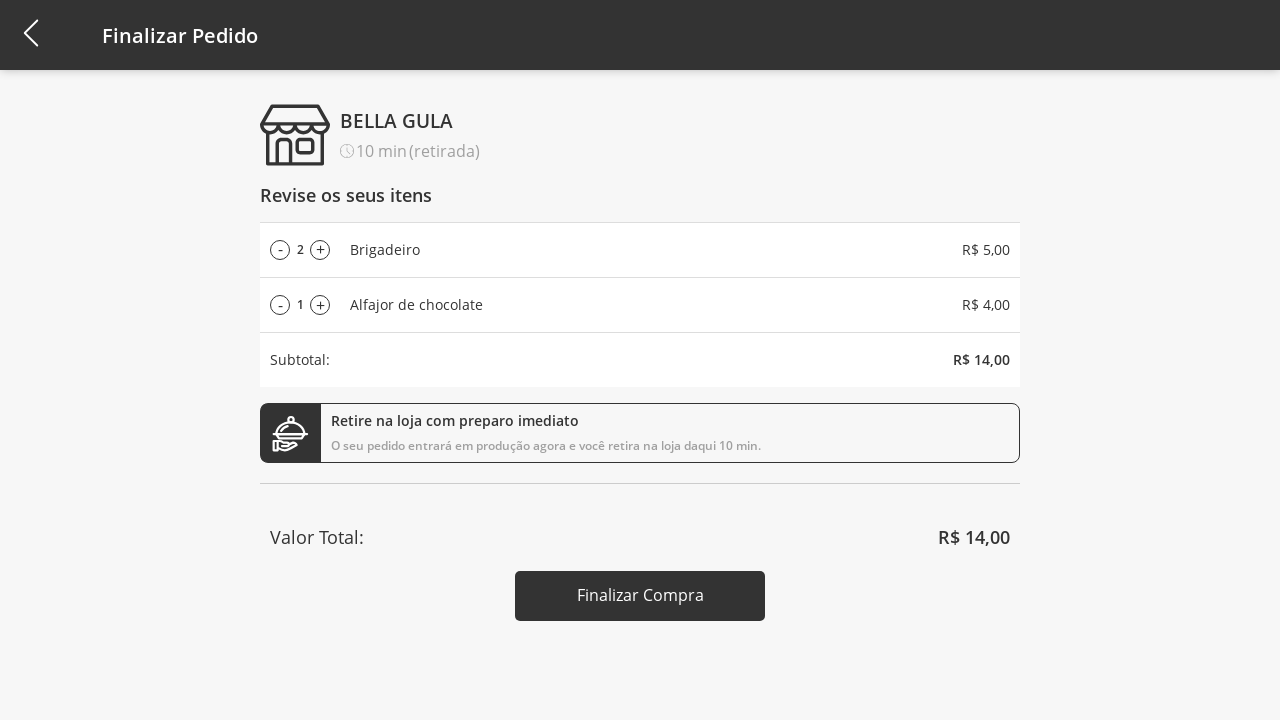

Increased product 4 quantity (click 2 of 5) at (320, 250) on #add-product-4-qtd
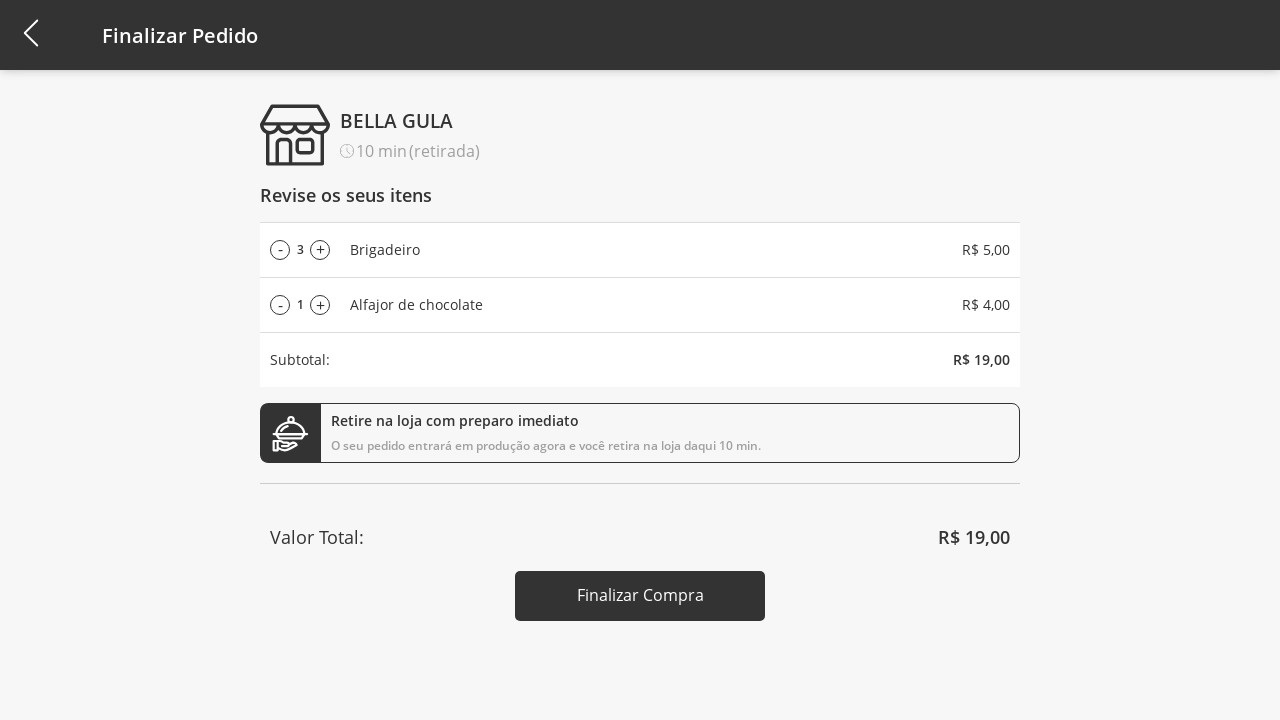

Increased product 4 quantity (click 3 of 5) at (320, 250) on #add-product-4-qtd
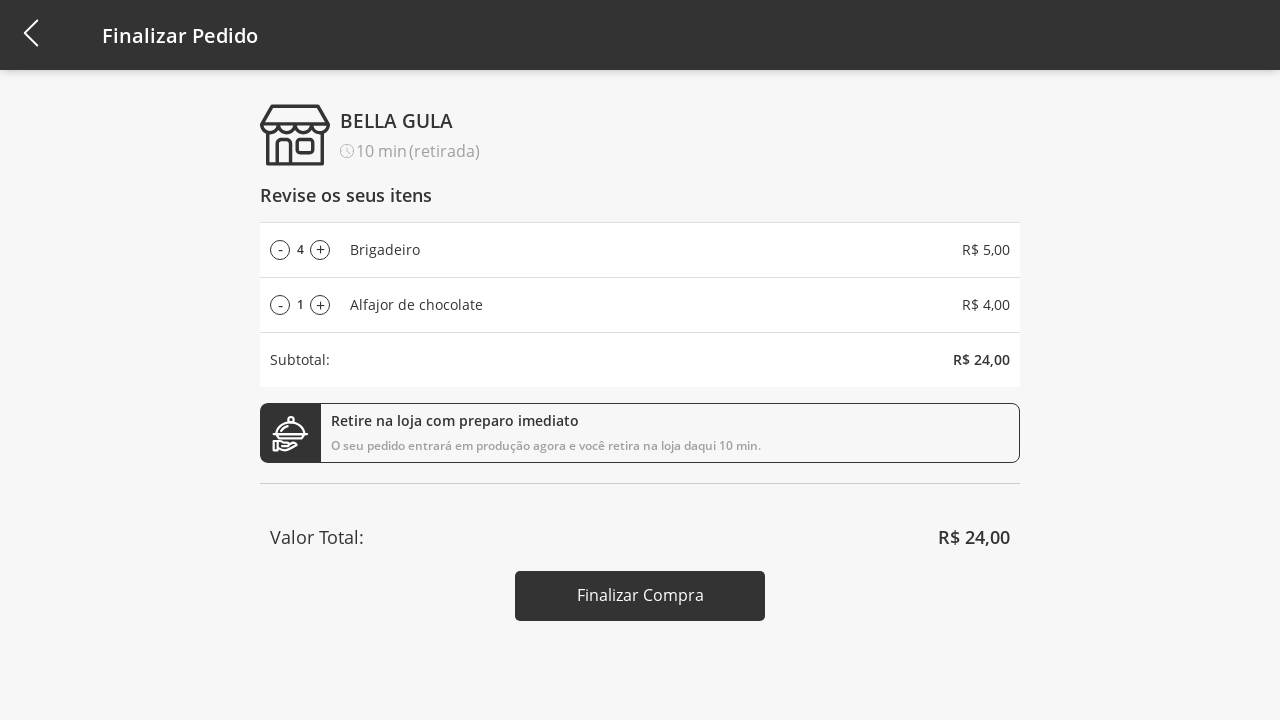

Increased product 4 quantity (click 4 of 5) at (320, 250) on #add-product-4-qtd
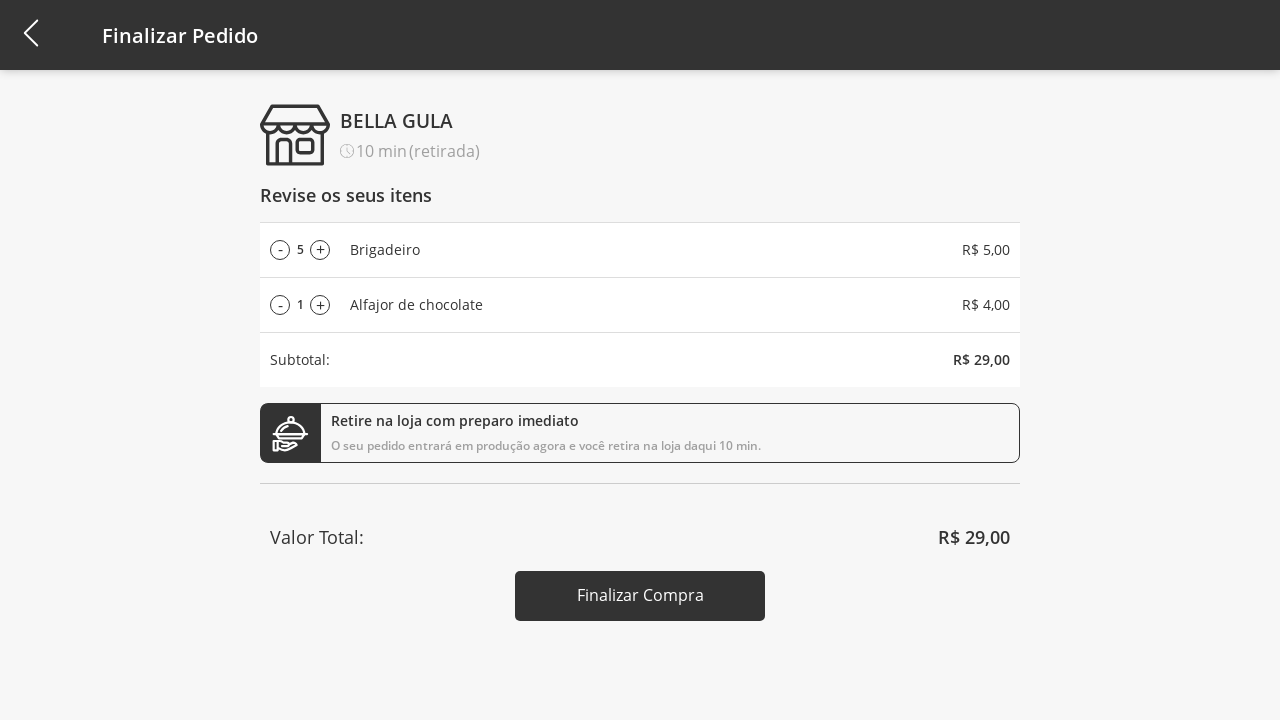

Increased product 4 quantity (click 5 of 5) at (320, 250) on #add-product-4-qtd
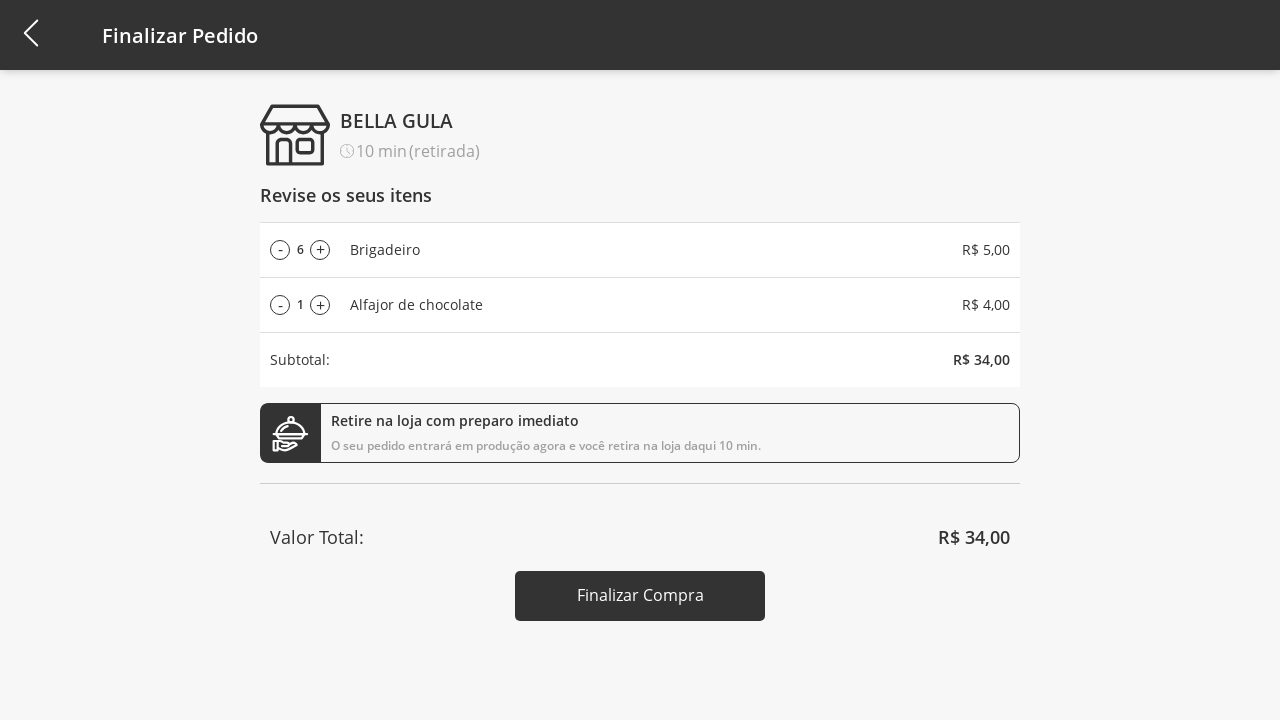

Completed checkout and finalized purchase at (640, 596) on #finish-checkout-button
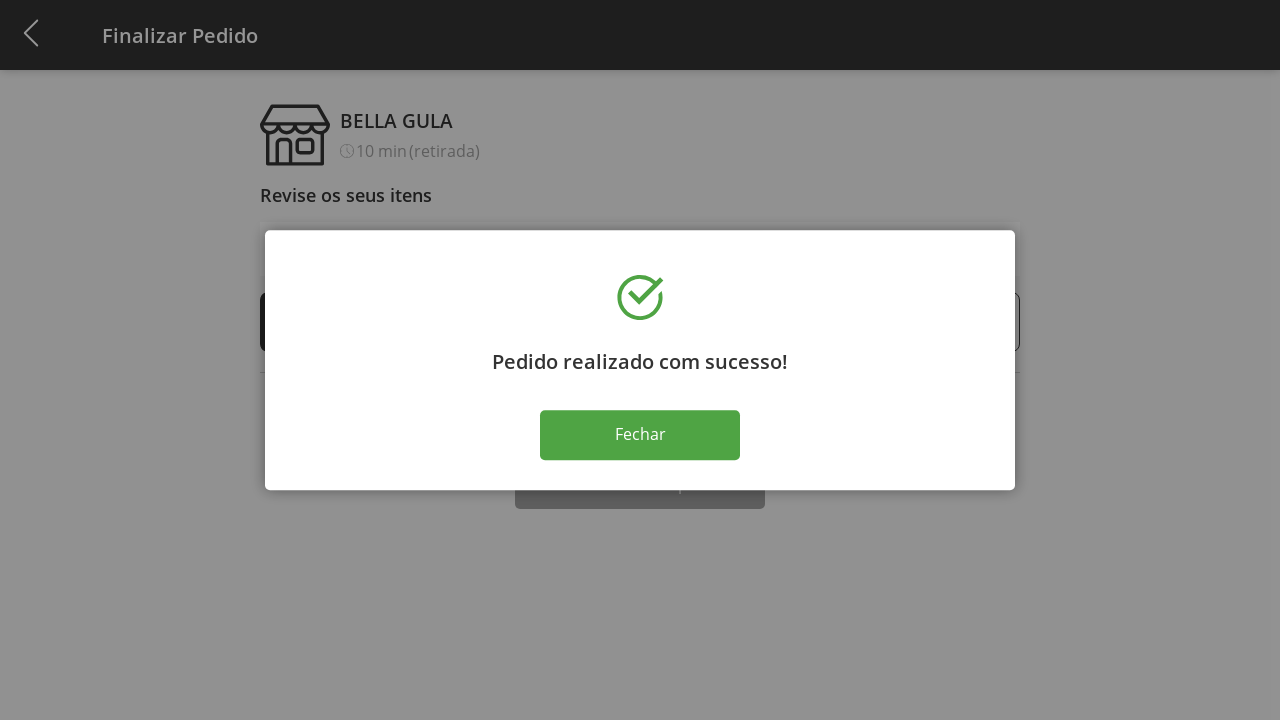

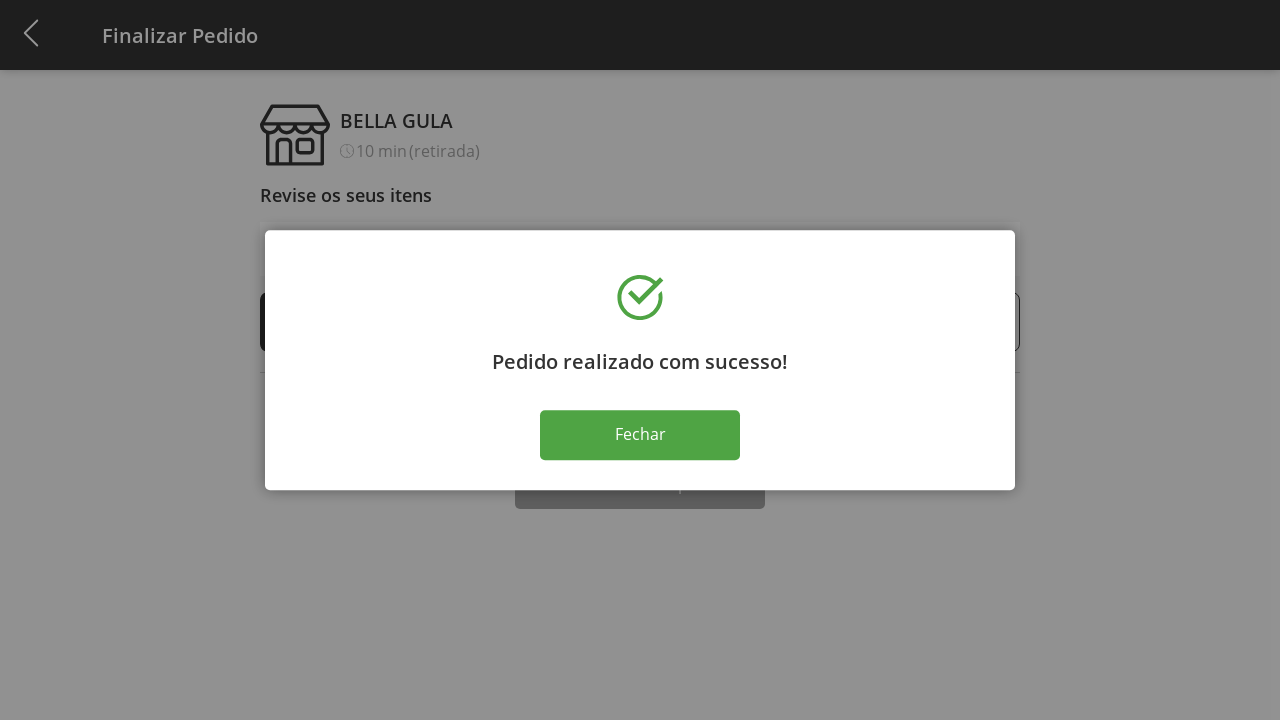